Tests a data types form by filling in personal information fields (first name, last name, address, email, phone, city, country, job position, company) while leaving zip code empty, then submits the form to validate field highlighting behavior.

Starting URL: https://bonigarcia.dev/selenium-webdriver-java/data-types.html

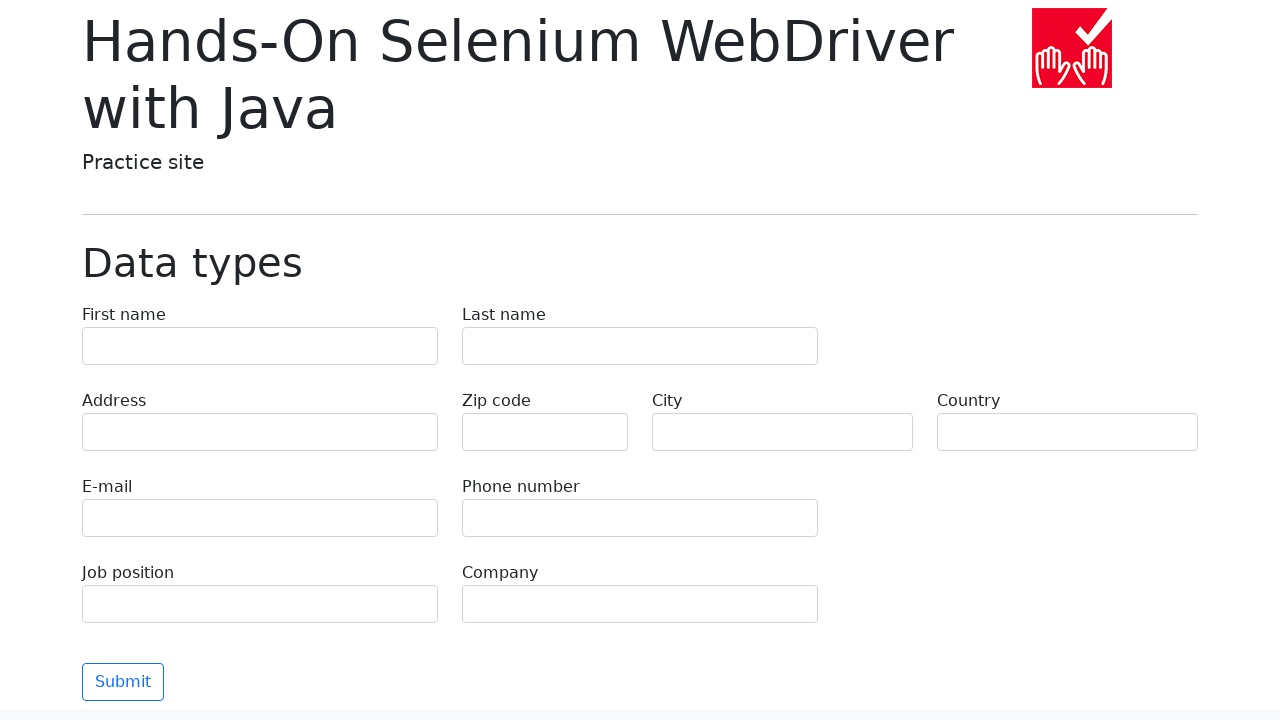

Filled first name field with 'Michael' on input[name="first-name"]
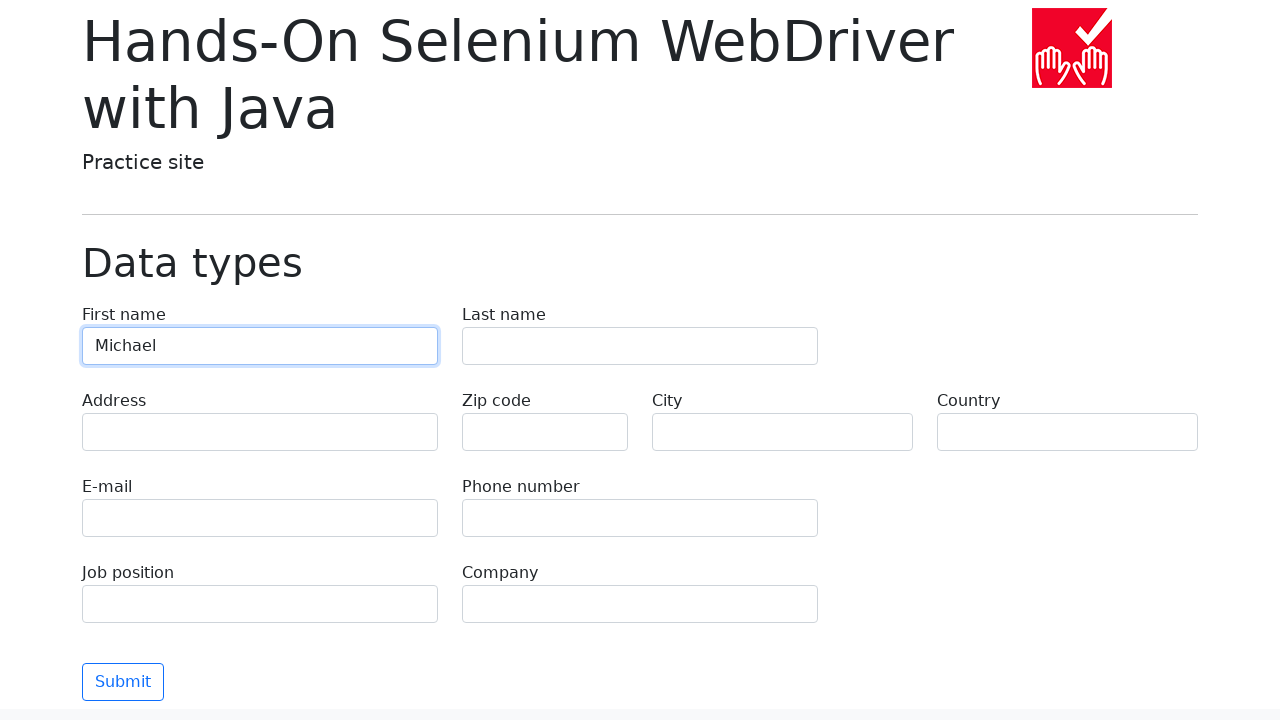

Filled last name field with 'Johnson' on input[name="last-name"]
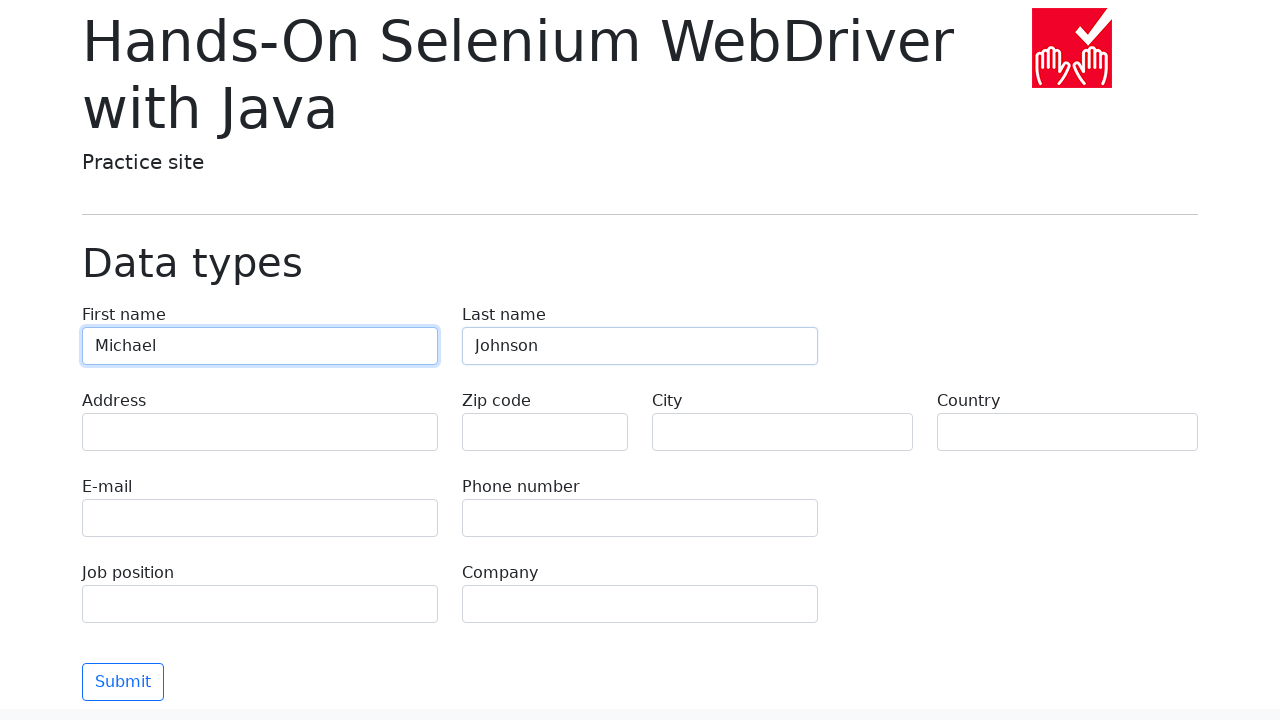

Filled address field with '742 Evergreen Terrace' on input[name="address"]
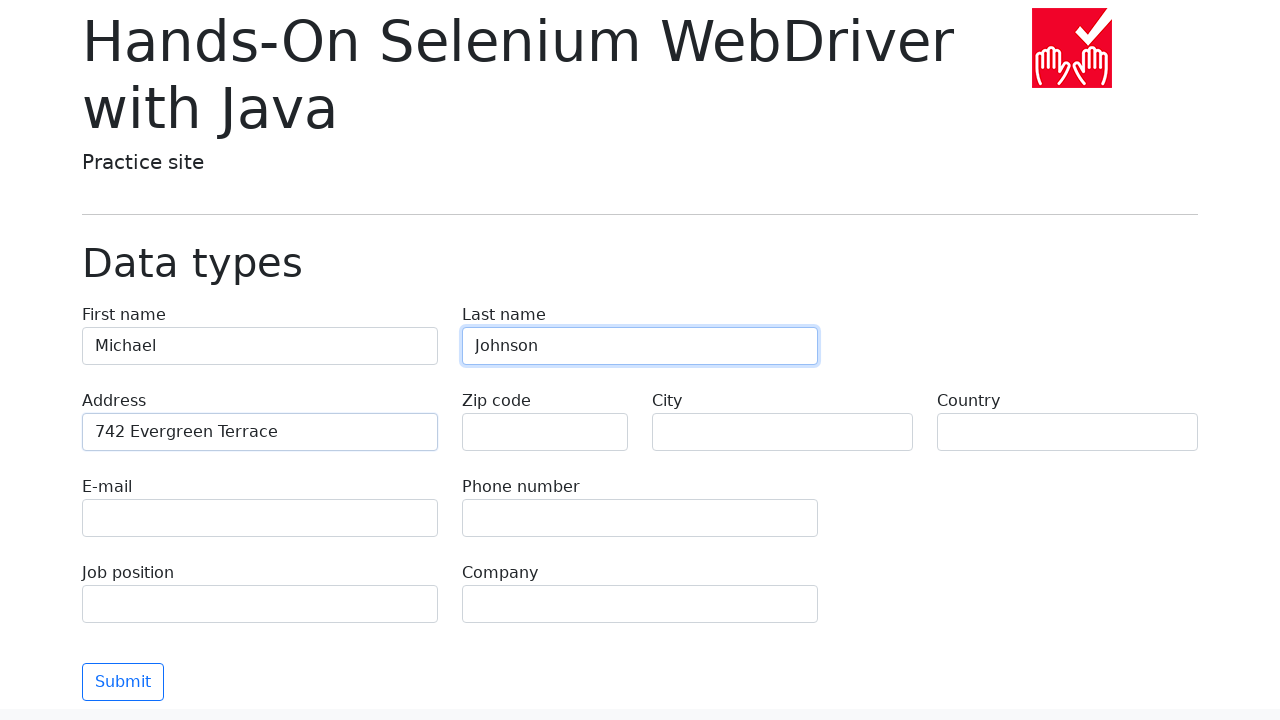

Filled email field with 'michael.johnson@example.com' on input[name="e-mail"]
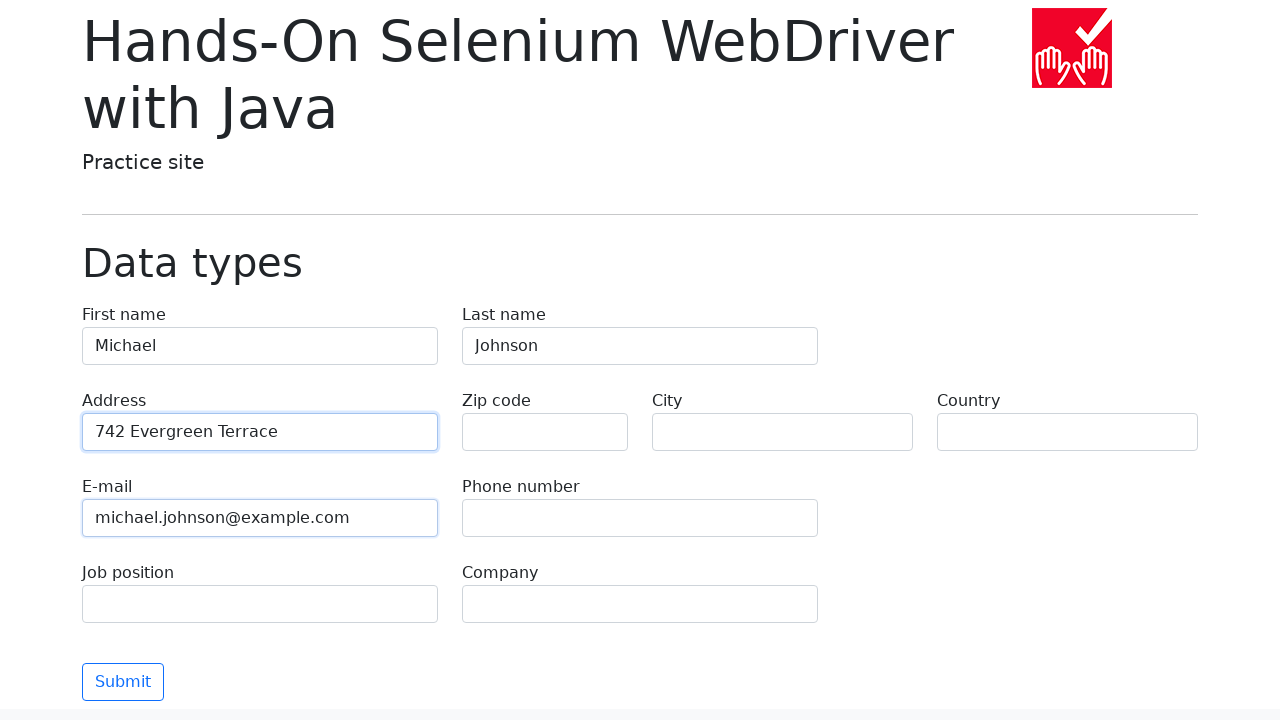

Filled phone number field with '+1-555-123-4567' on input[name="phone"]
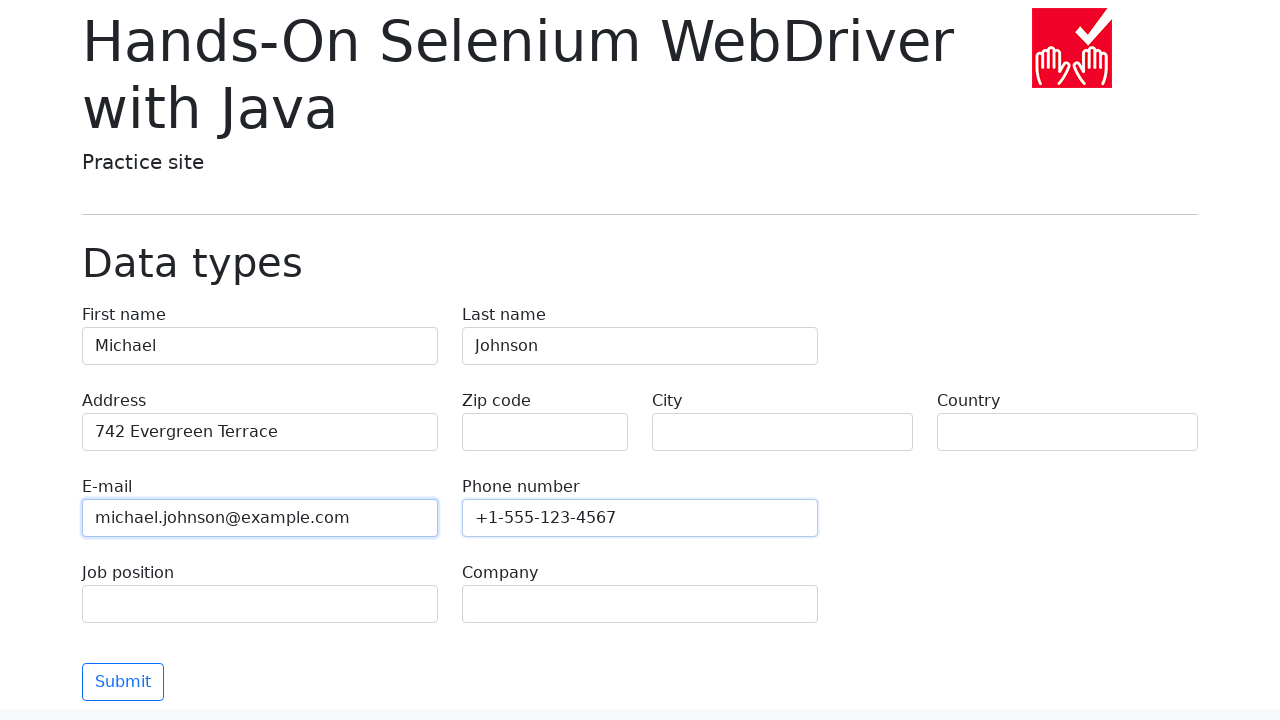

Cleared zip code field intentionally on input[name="zip-code"]
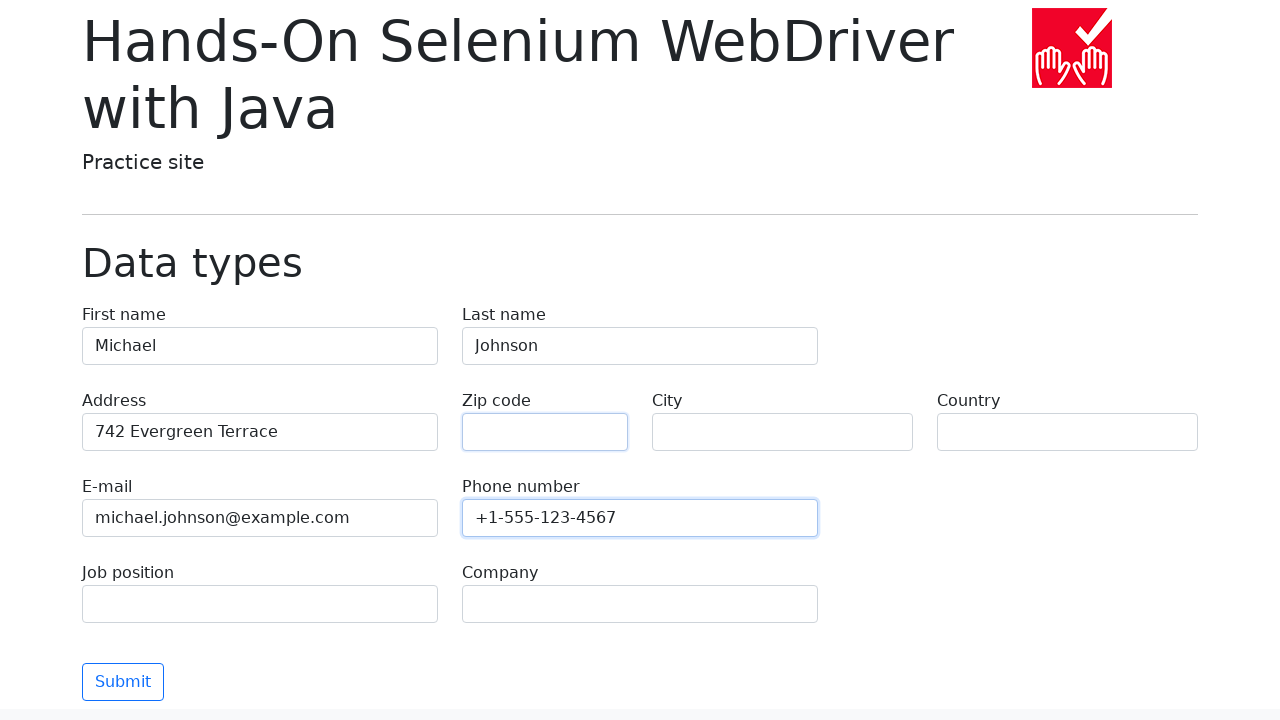

Filled city field with 'Springfield' on input[name="city"]
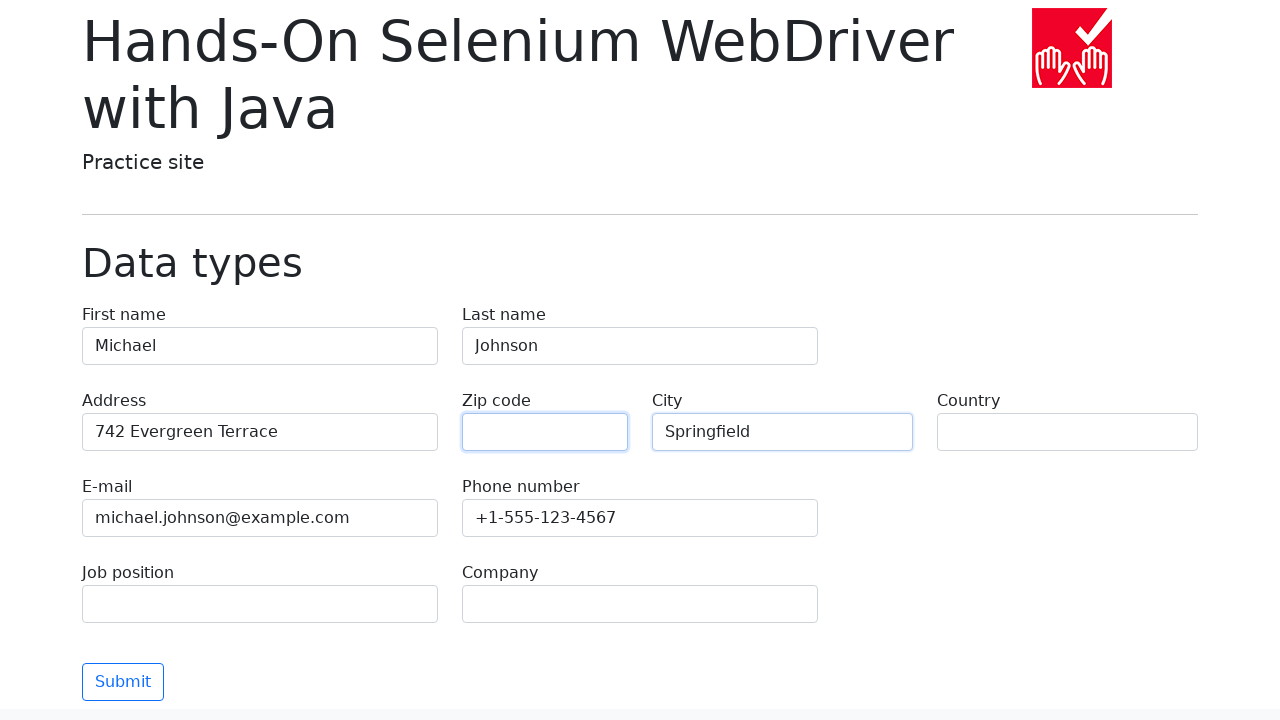

Filled country field with 'USA' on input[name="country"]
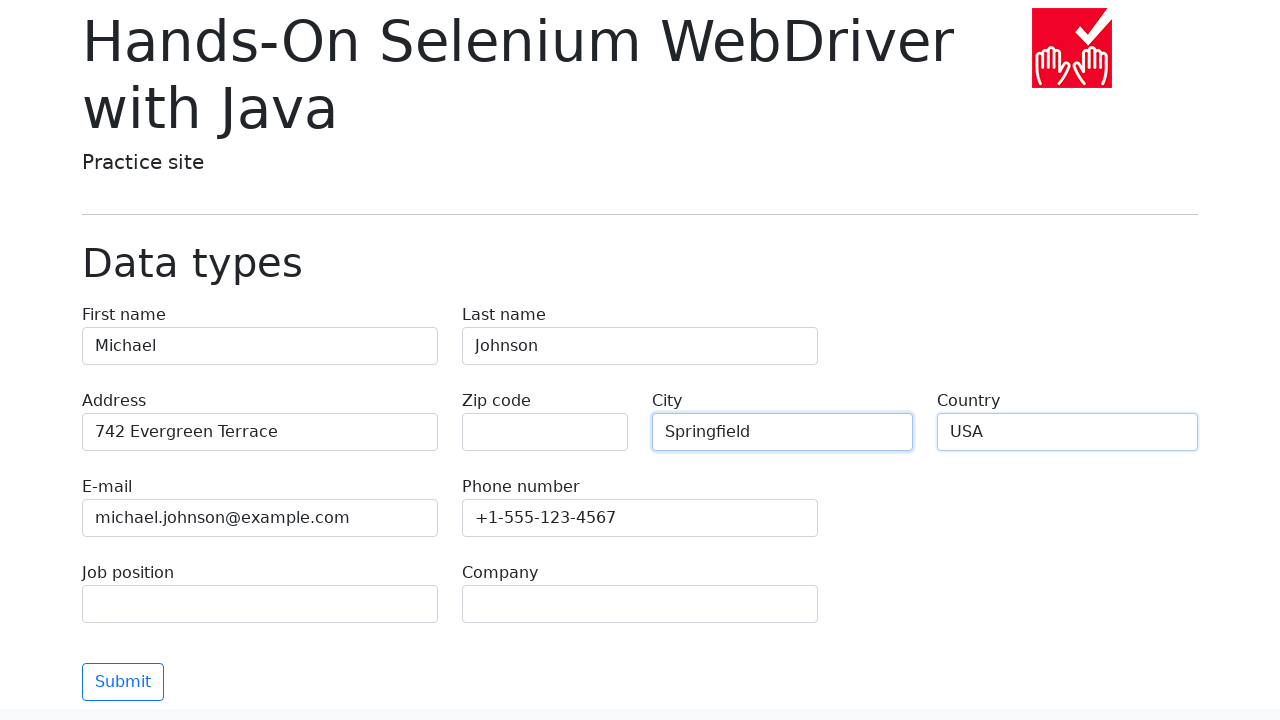

Filled job position field with 'Software Engineer' on input[name="job-position"]
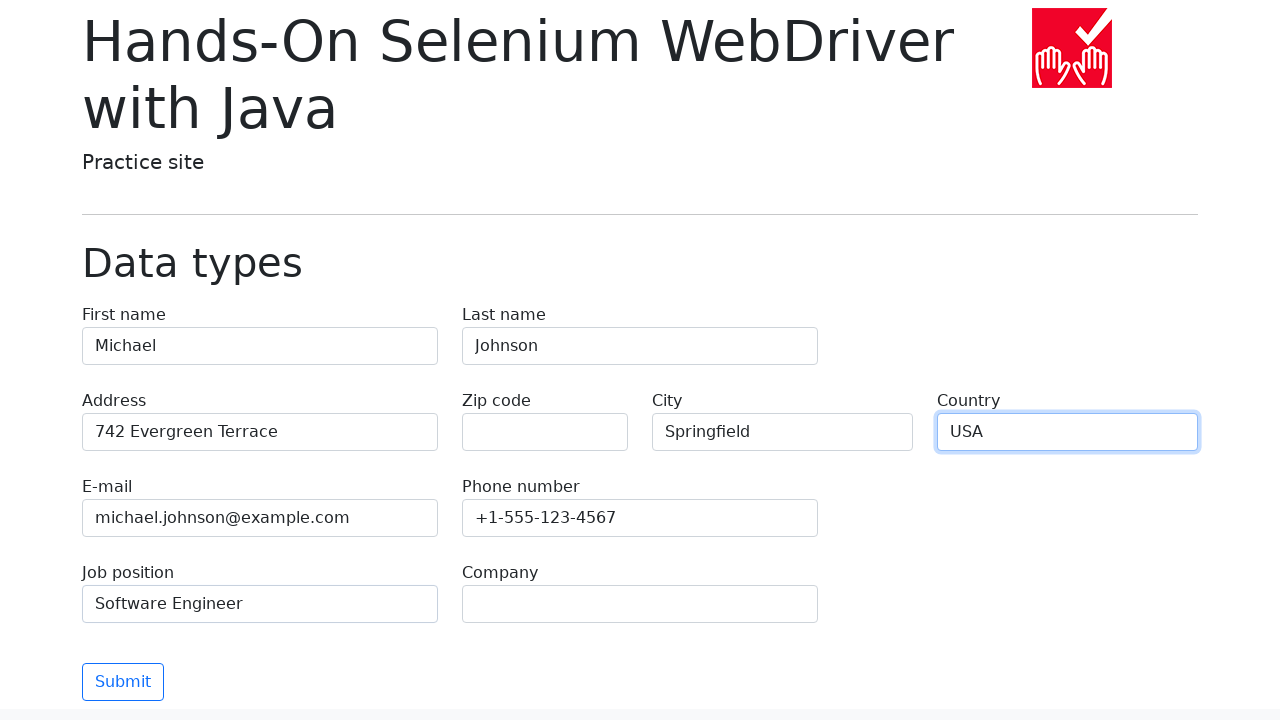

Filled company field with 'Tech Solutions Inc' on input[name="company"]
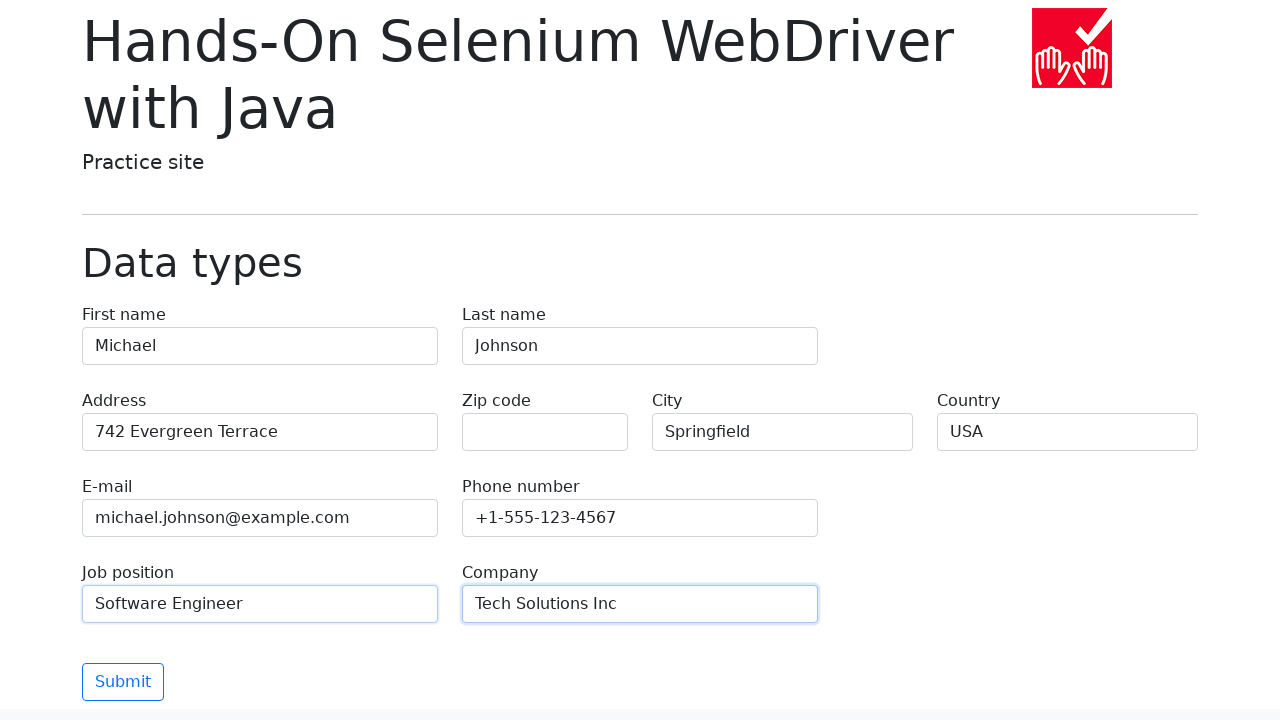

Clicked submit button to submit the form at (123, 682) on [type="submit"]
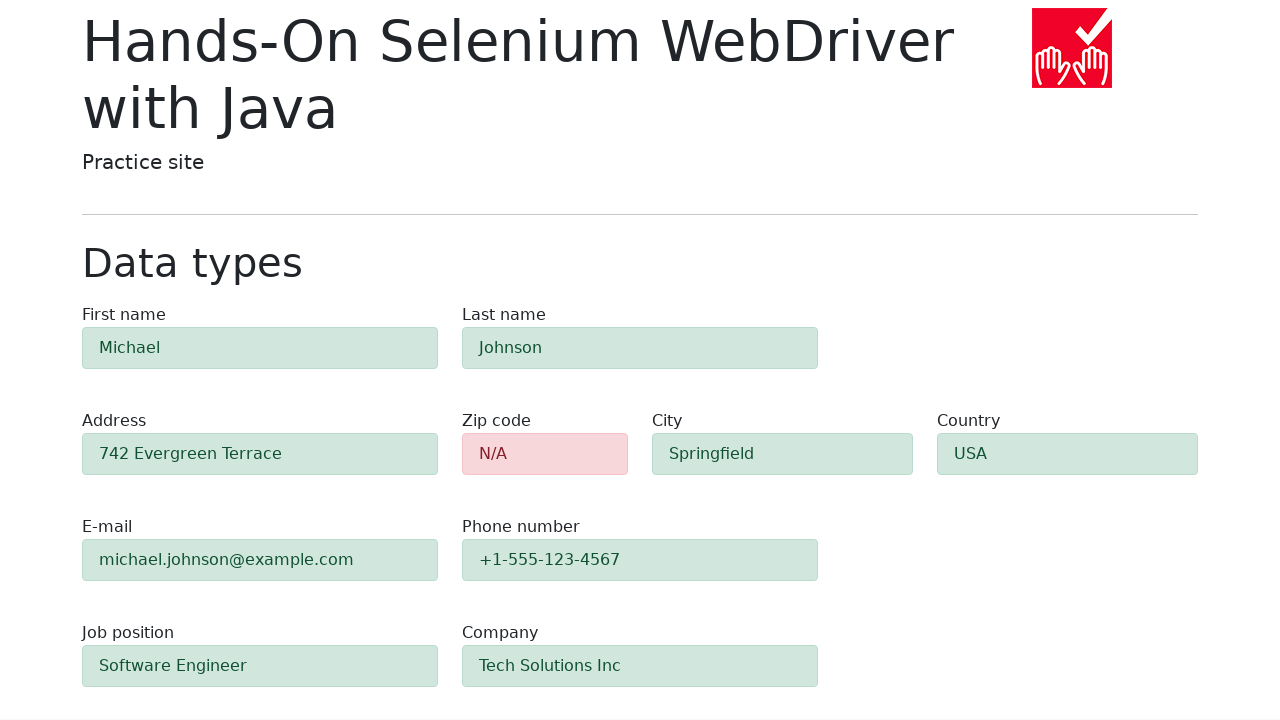

Waited for zip code field validation to display
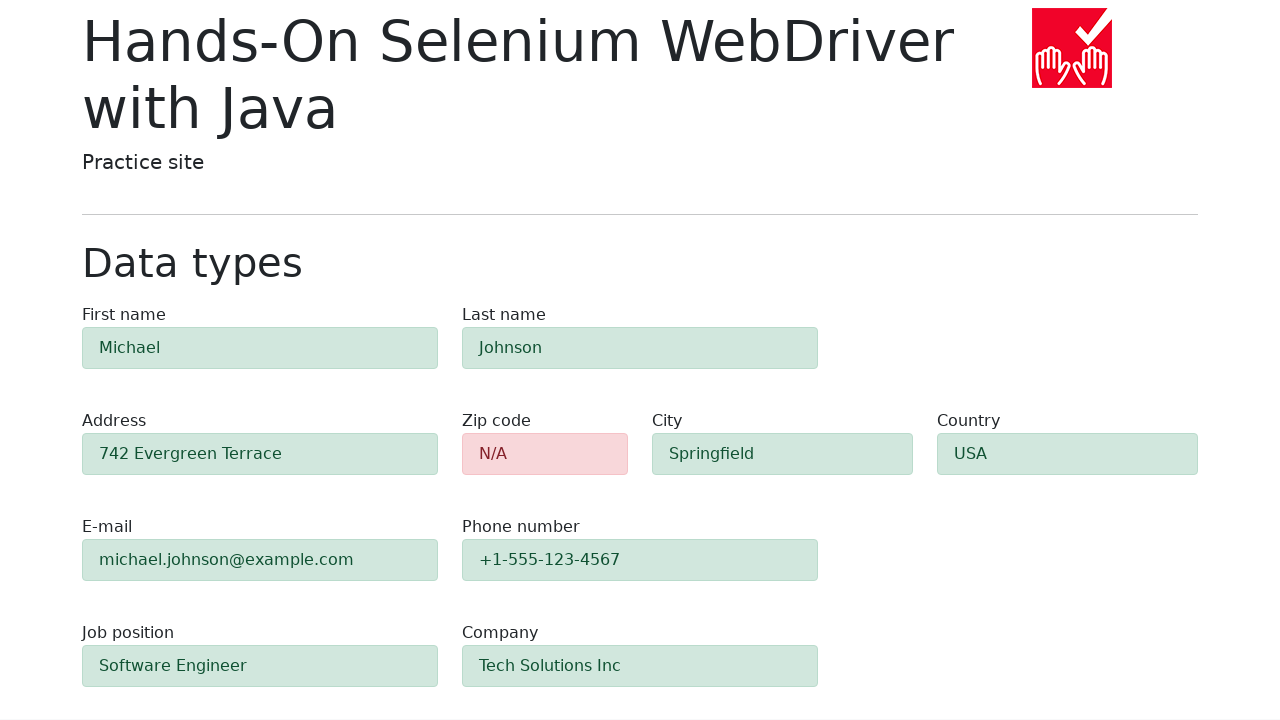

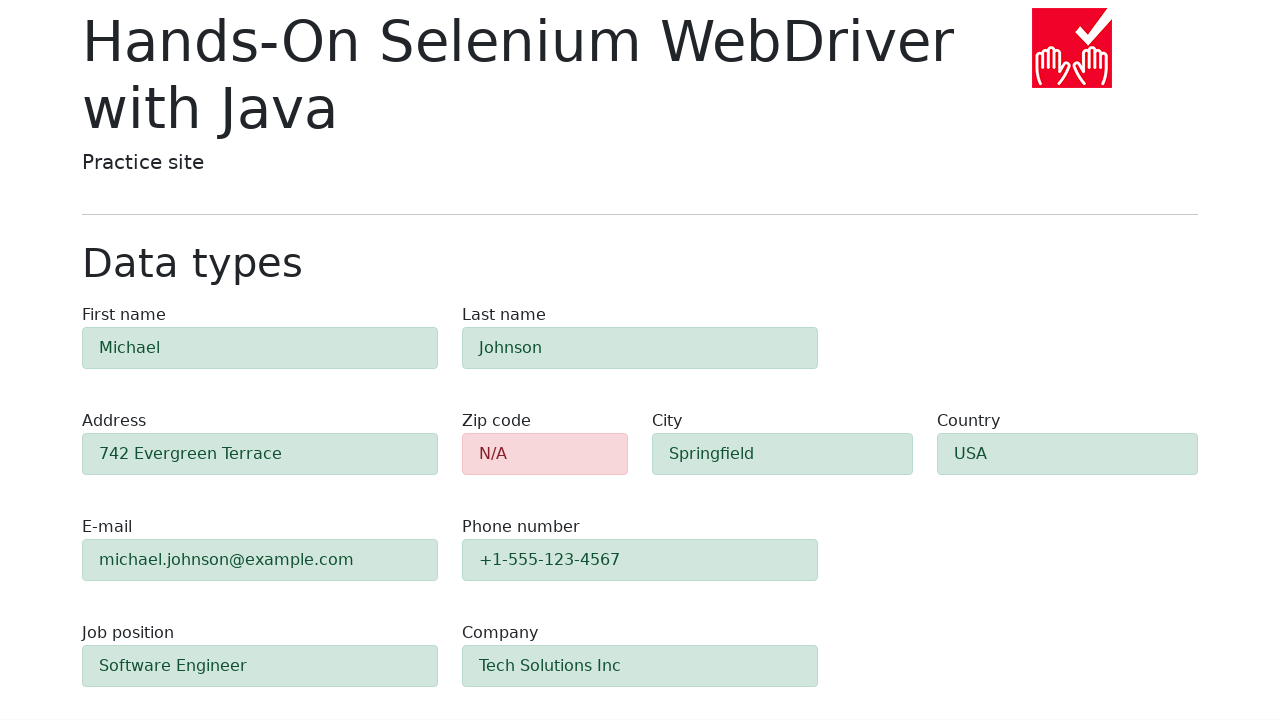